Tests the auto-suggestive dropdown by typing "ind" and selecting "India" from suggestions

Starting URL: https://rahulshettyacademy.com/AutomationPractice/

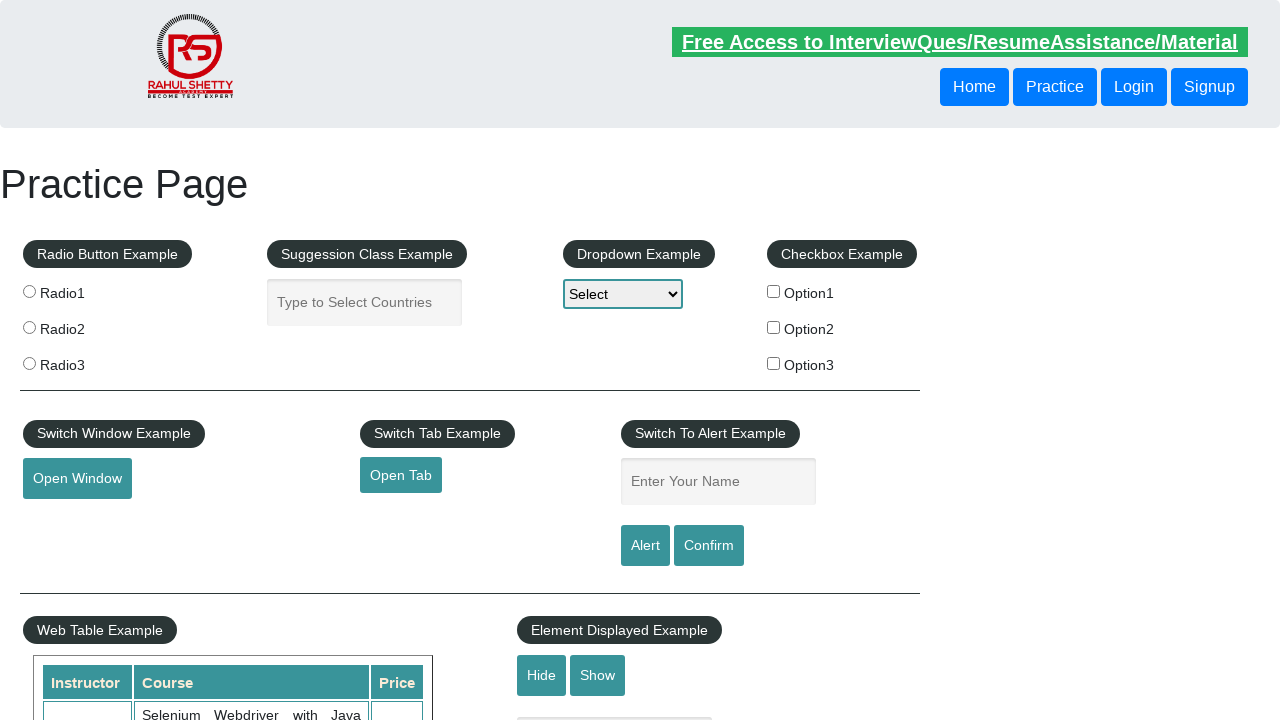

Typed 'ind' into autocomplete field on #autocomplete
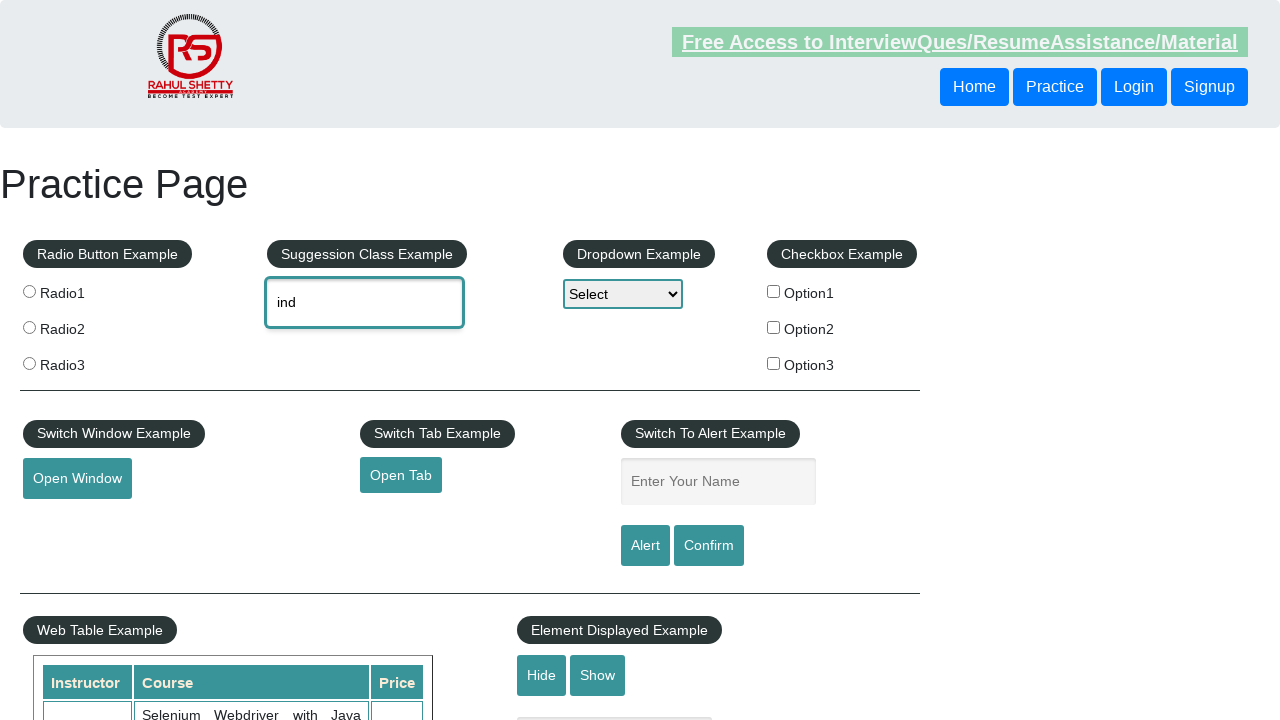

Auto-suggestive dropdown appeared with suggestions
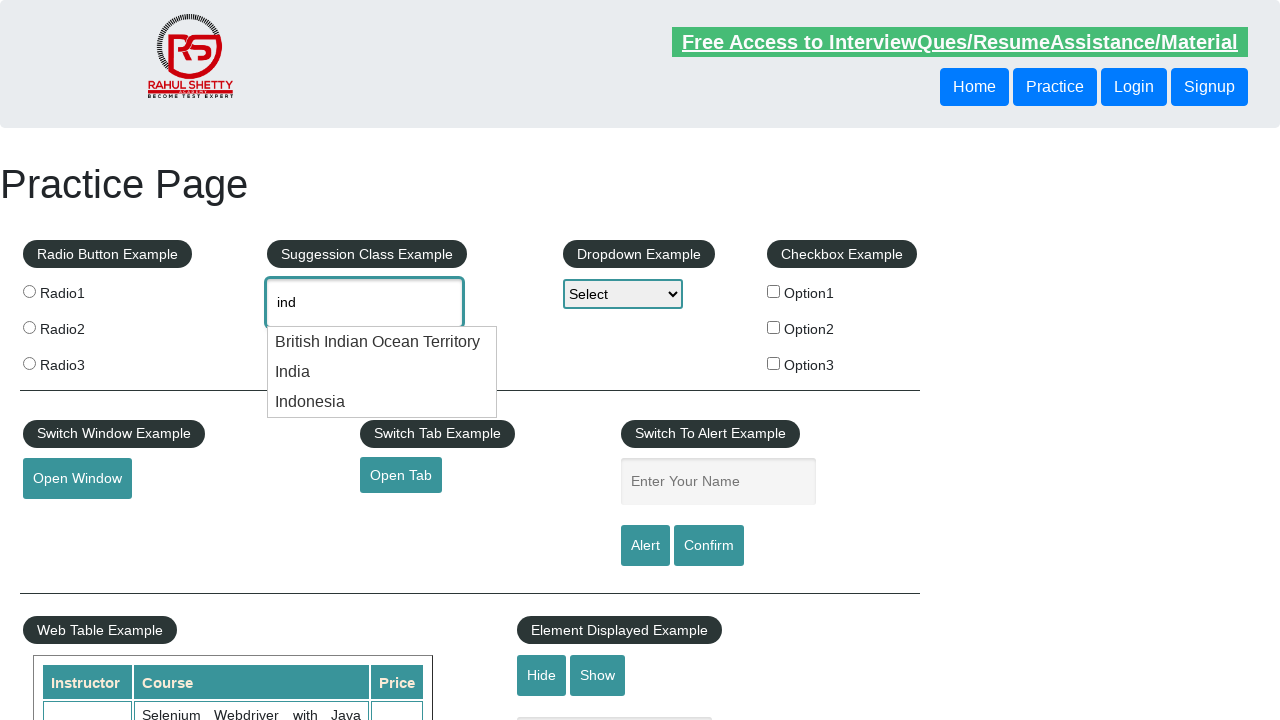

Retrieved all country suggestions from dropdown
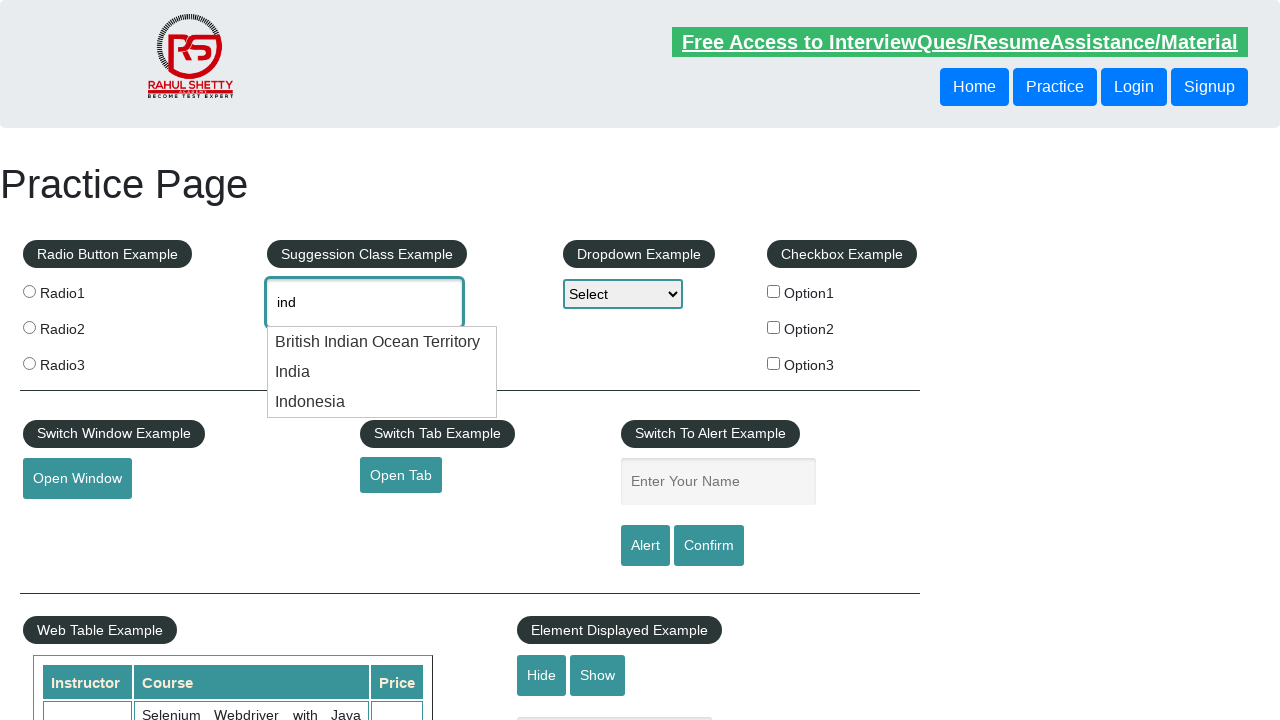

Printed all available country suggestions
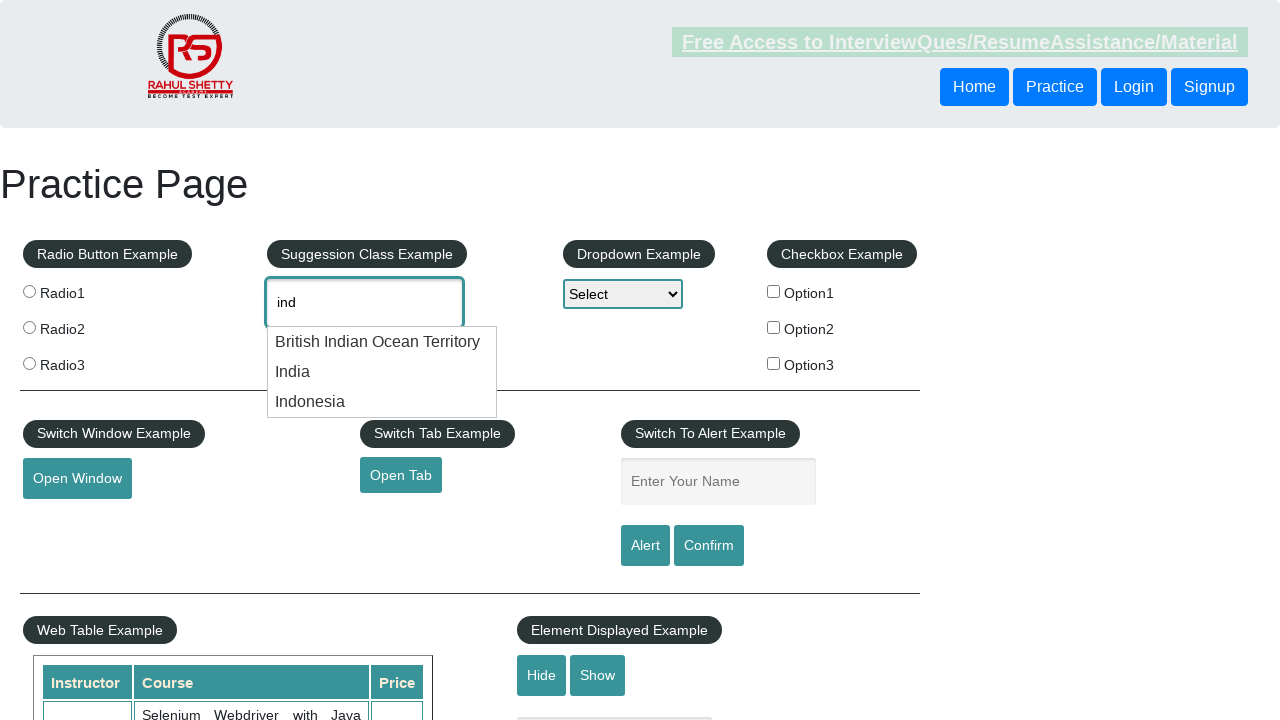

Selected 'India' from the auto-suggestive dropdown at (382, 372) on .ui-menu-item >> nth=1
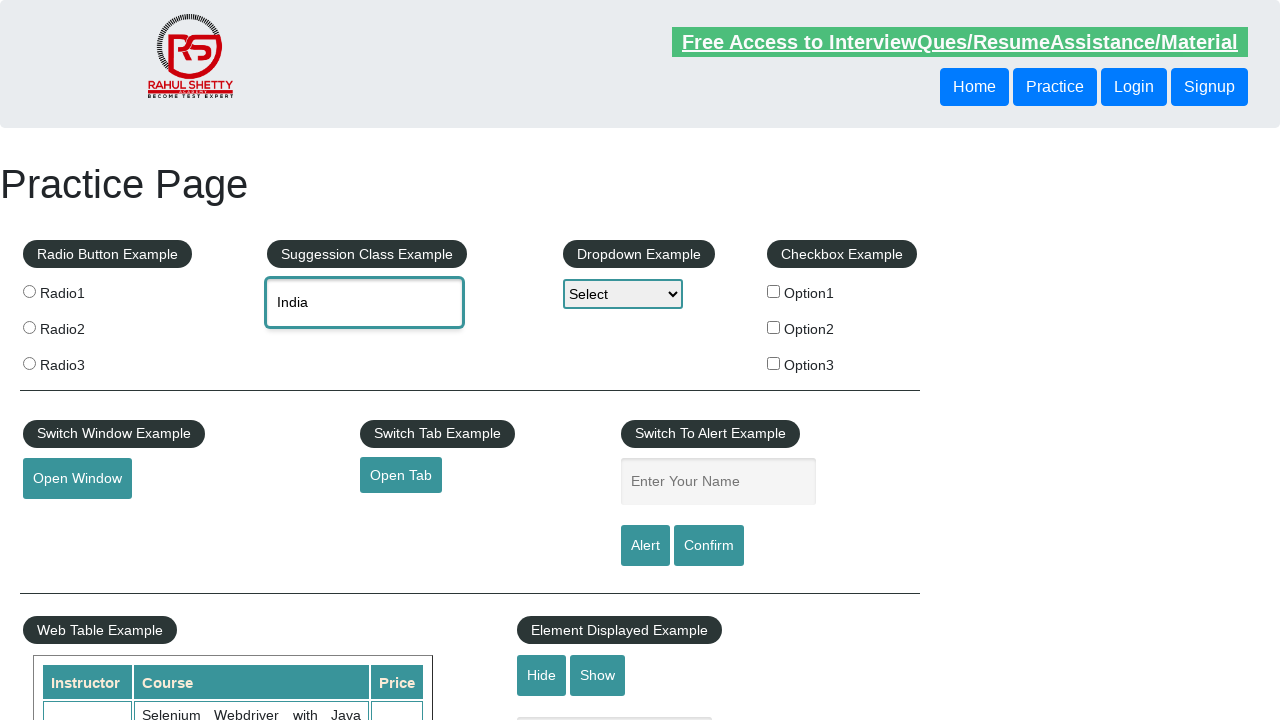

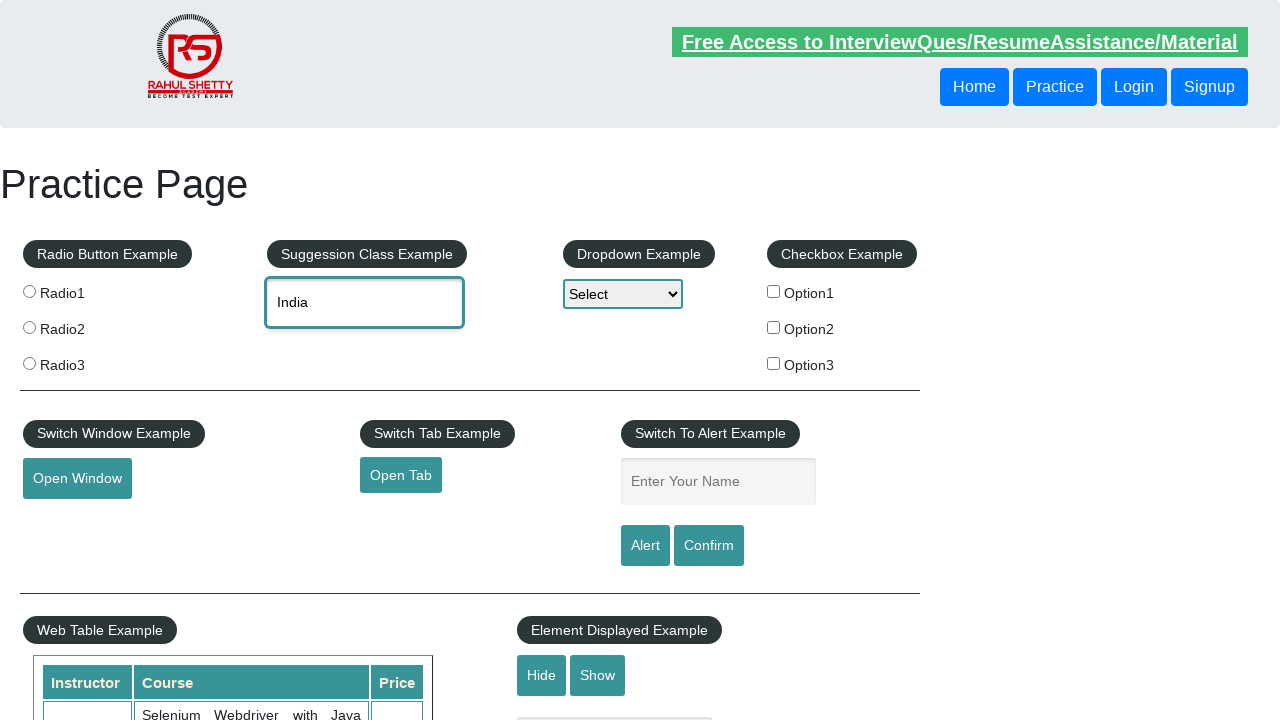